Tests handling a JavaScript prompt alert by clicking a button, entering text into the prompt, and accepting it

Starting URL: https://the-internet.herokuapp.com/javascript_alerts

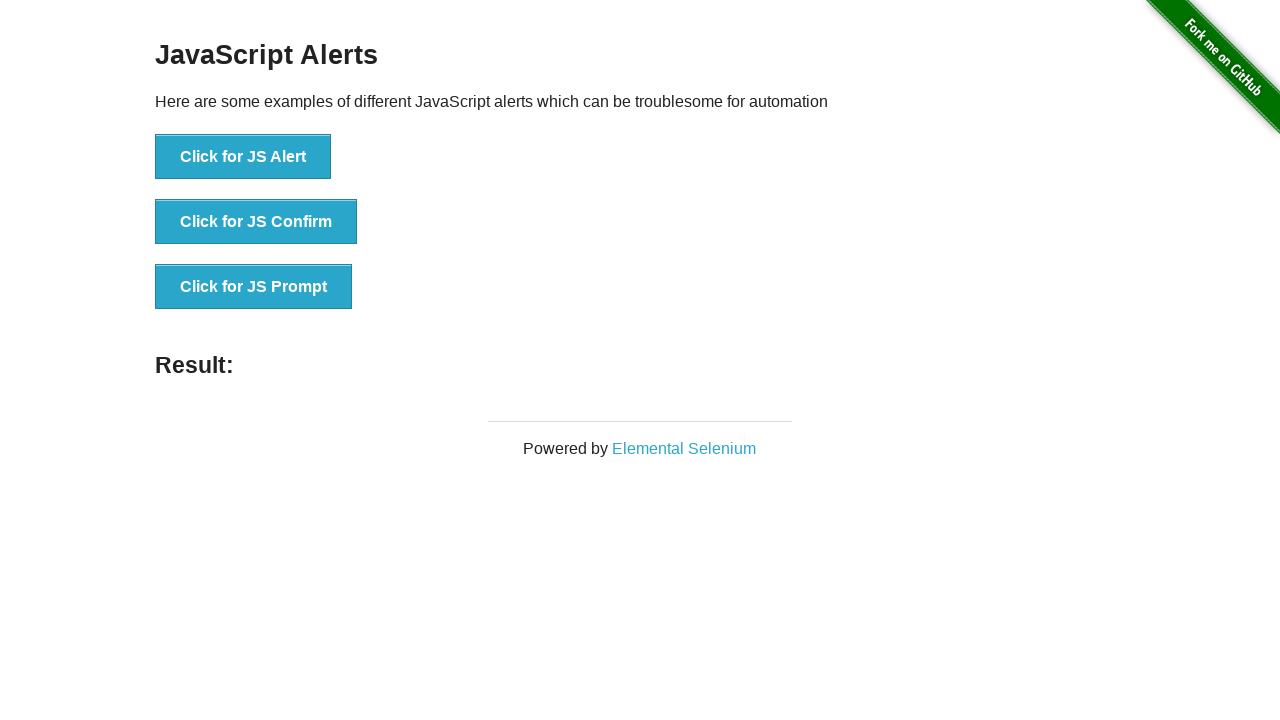

Registered dialog handler to accept prompts with text input
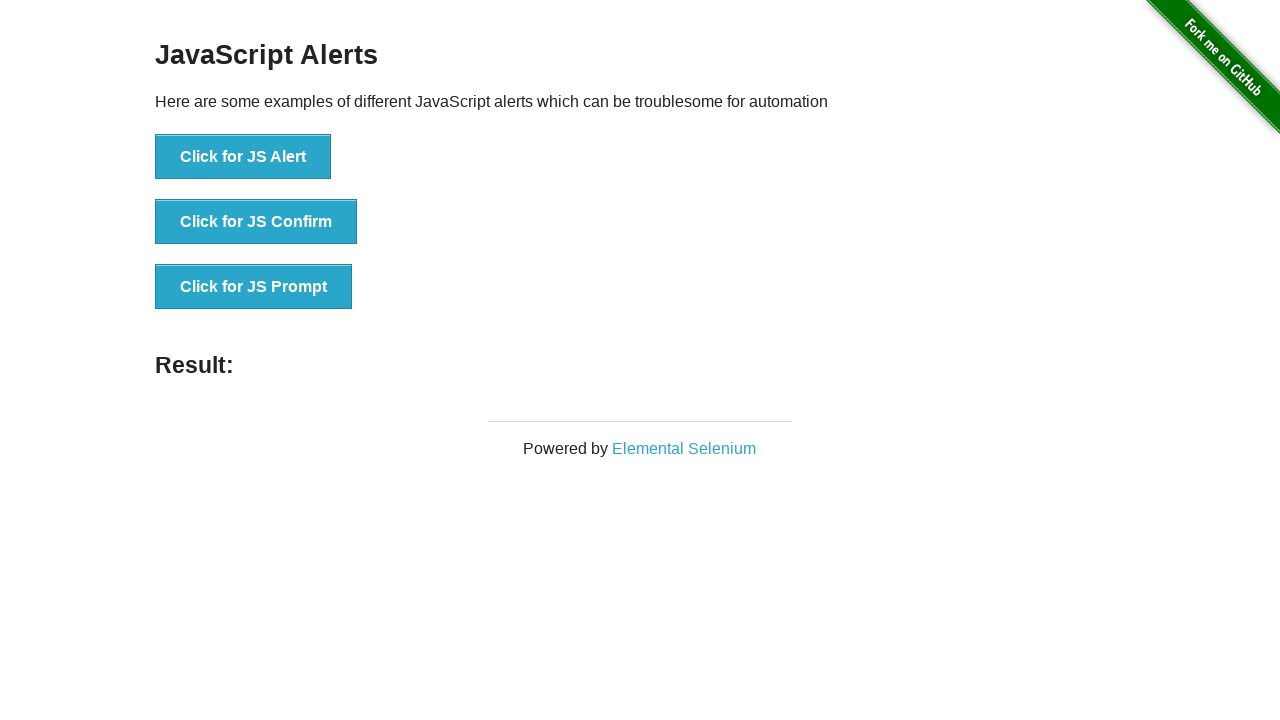

Clicked 'Click for JS Prompt' button to trigger JavaScript prompt alert at (254, 287) on xpath=//button[text()='Click for JS Prompt']
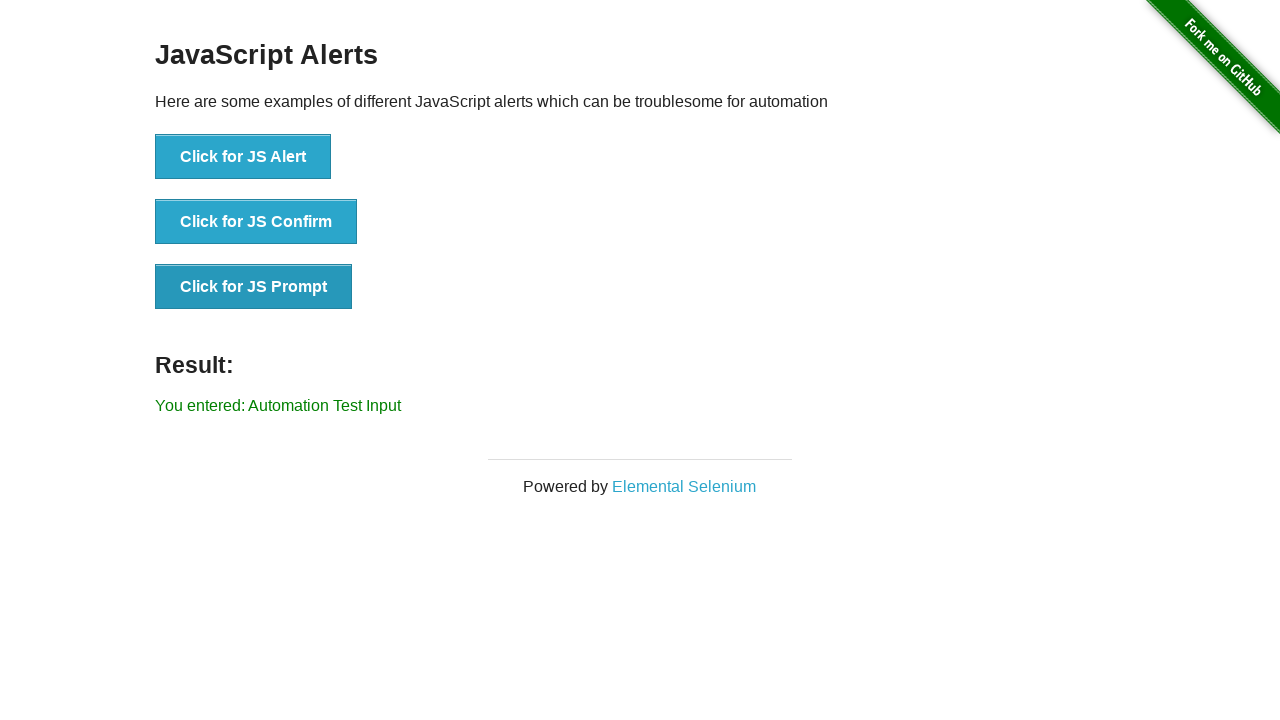

Prompt was accepted with text 'Automation Test Input' and result element appeared
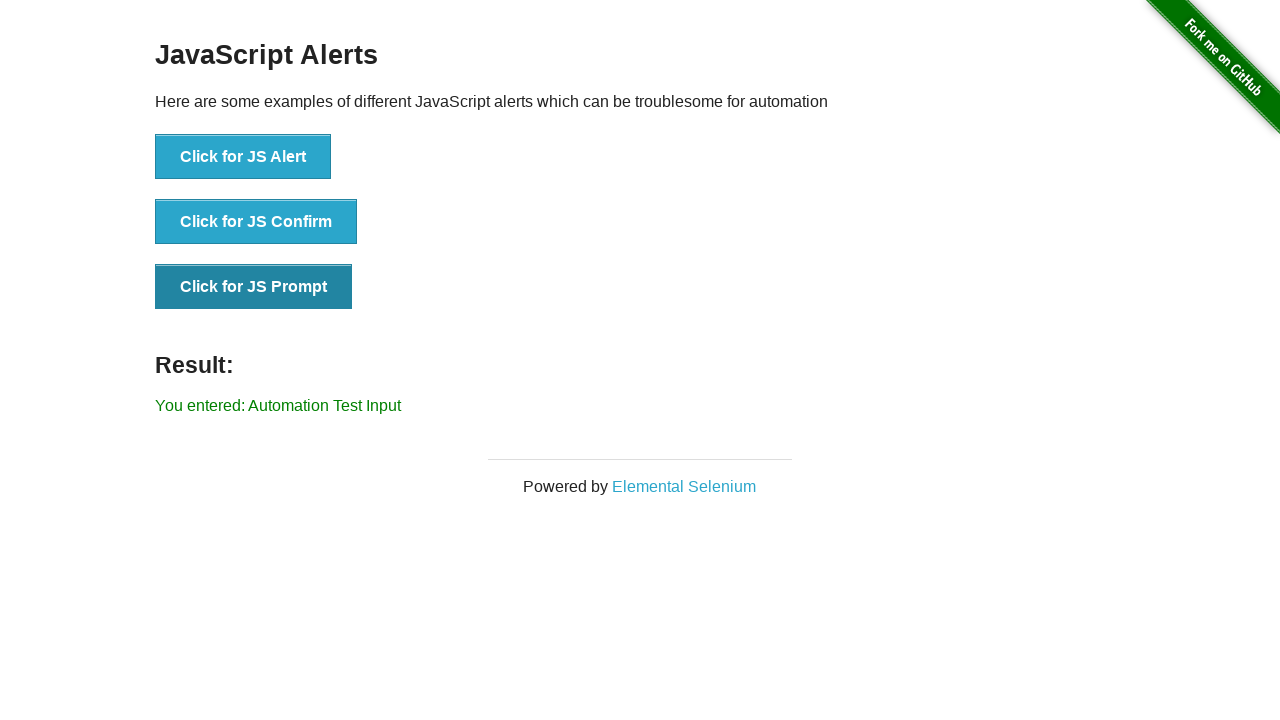

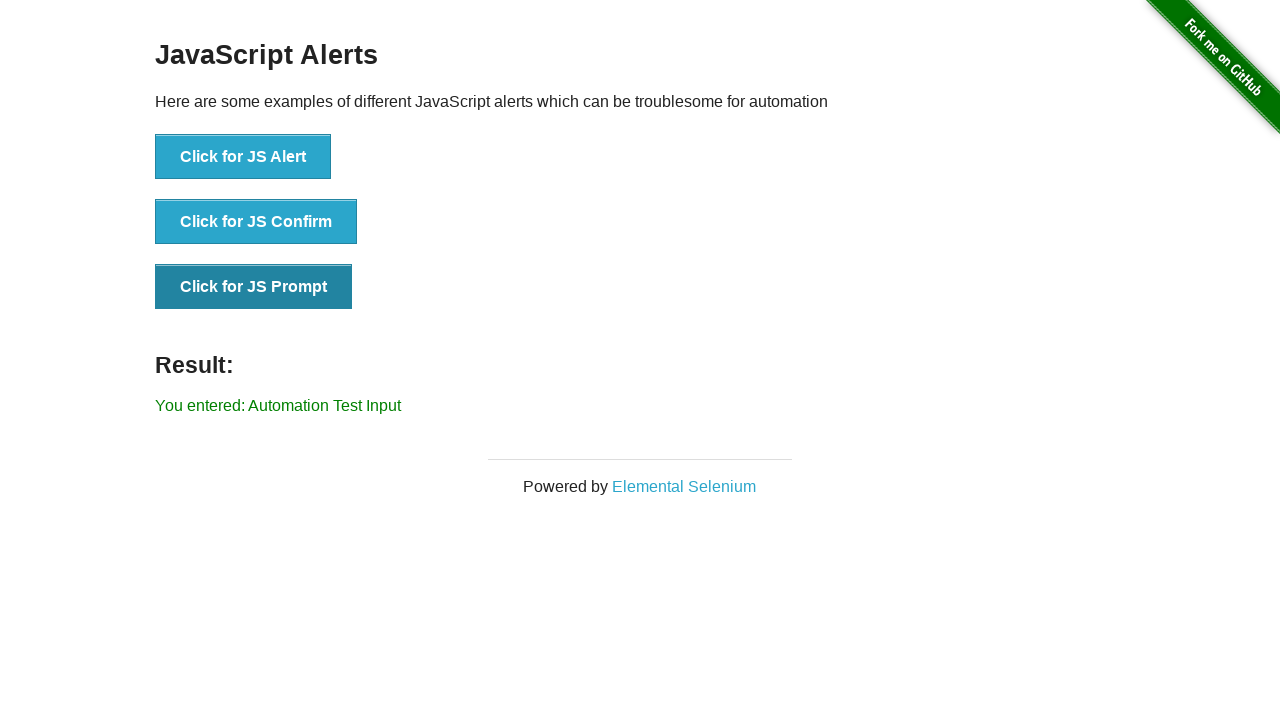